Tests a registration form by filling in personal details including name, email, gender, mobile number, date of birth, subjects, hobbies, and address fields.

Starting URL: https://demoqa.com/automation-practice-form

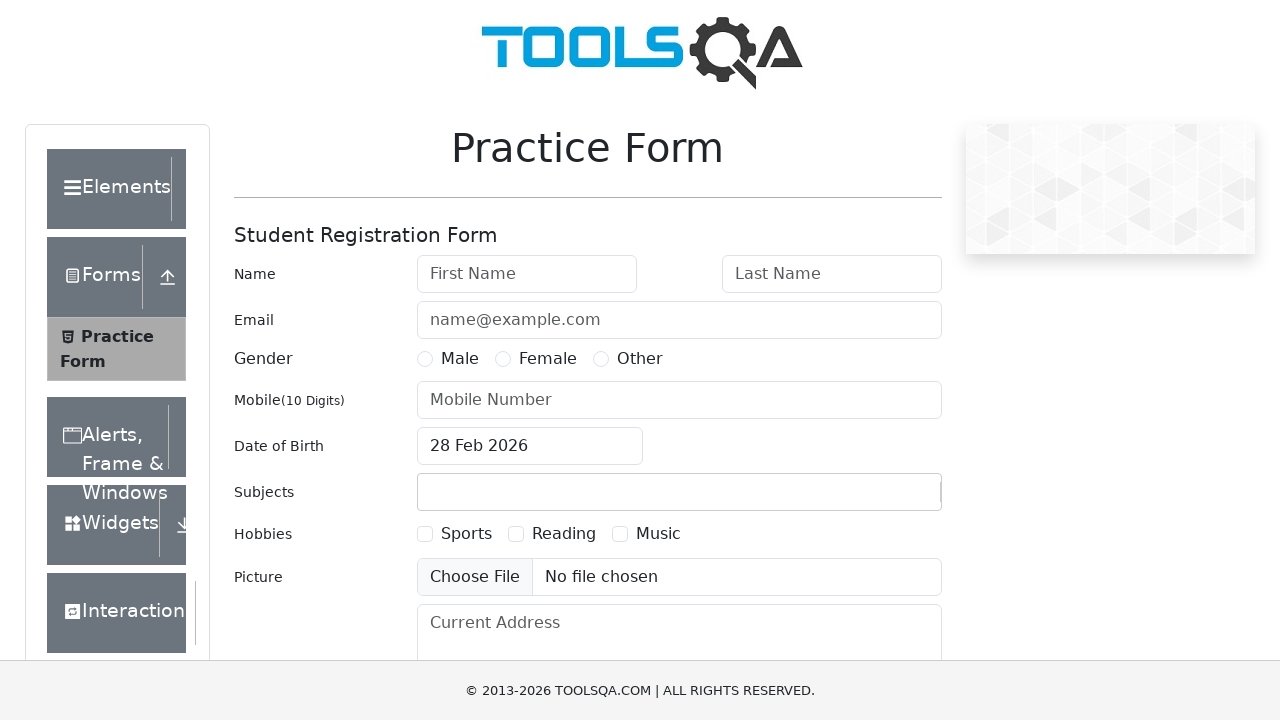

Filled first name field with 'Marcus' on #firstName
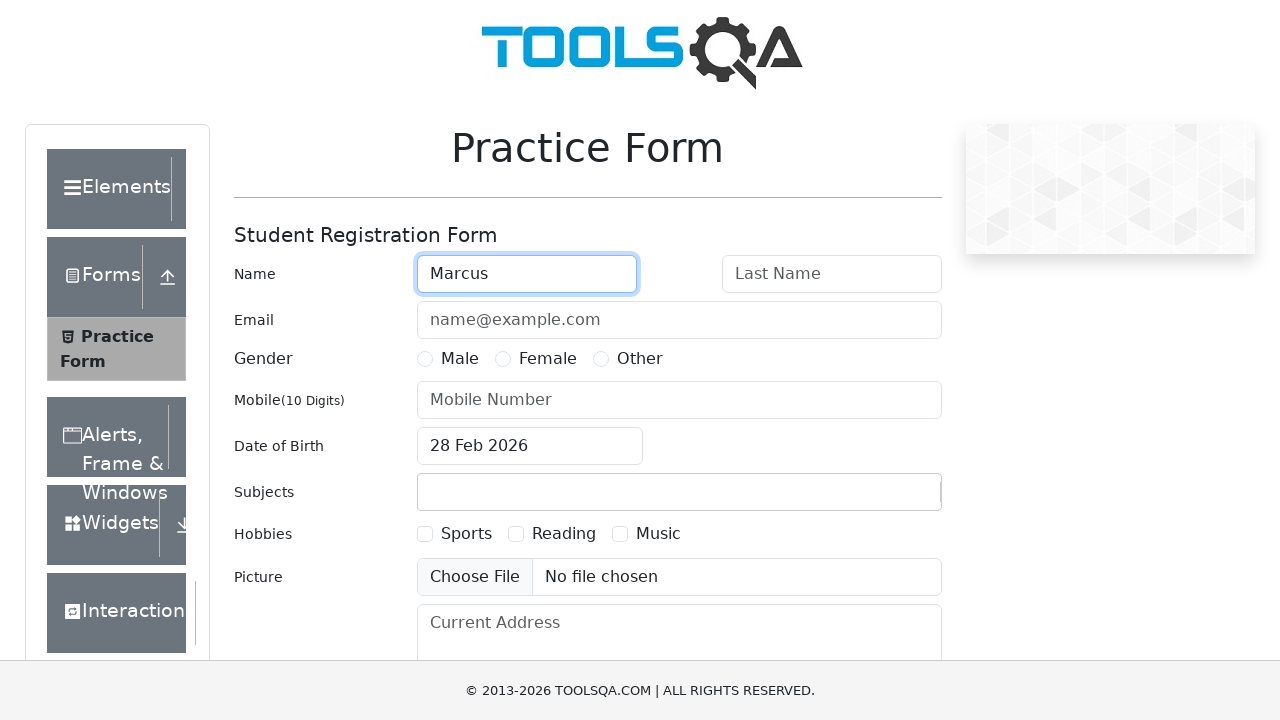

Filled last name field with 'Thompson' on #lastName
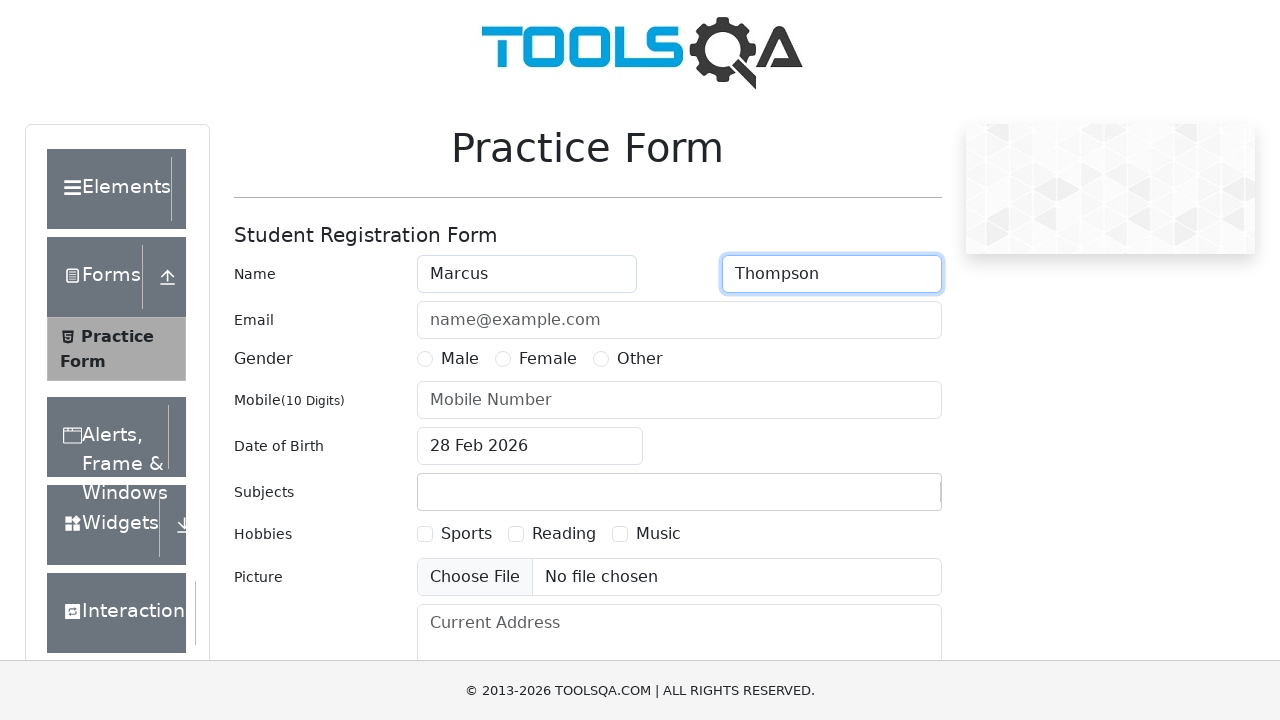

Filled email field with 'marcus.thompson@example.com' on #userEmail
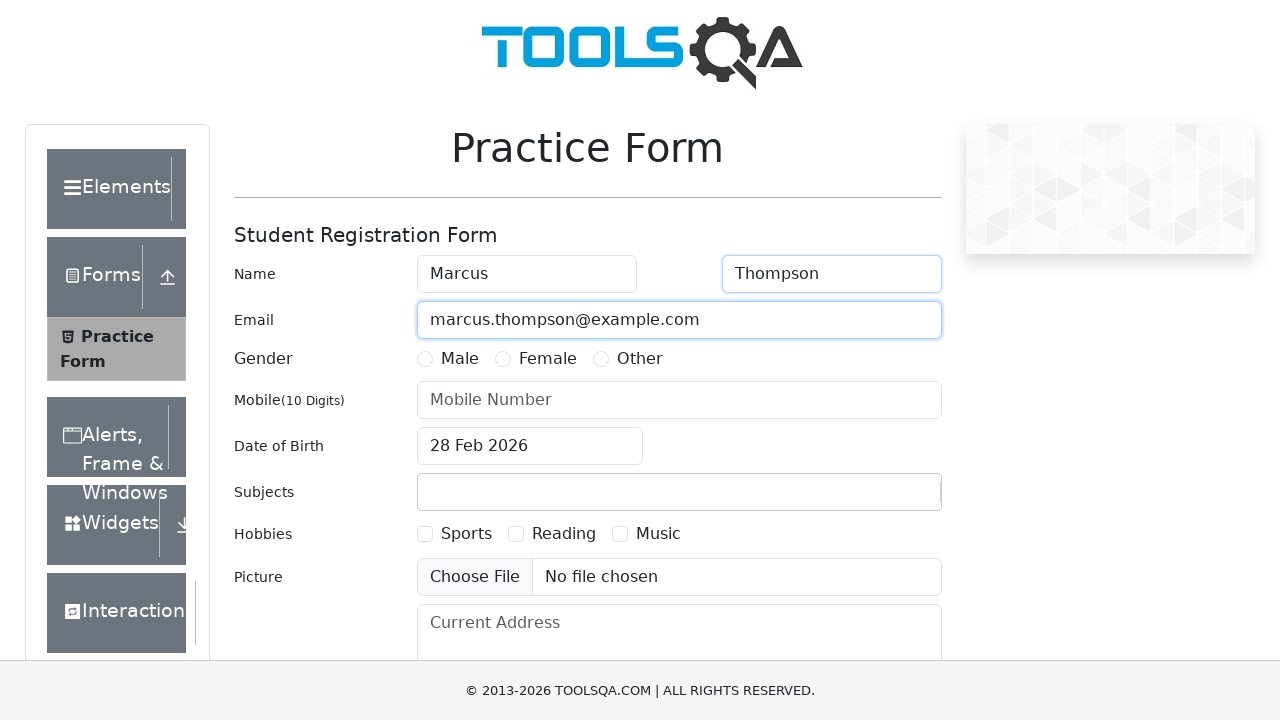

Selected Male gender option at (460, 359) on xpath=//*[@id='genterWrapper']/div[2]/div[1]/label
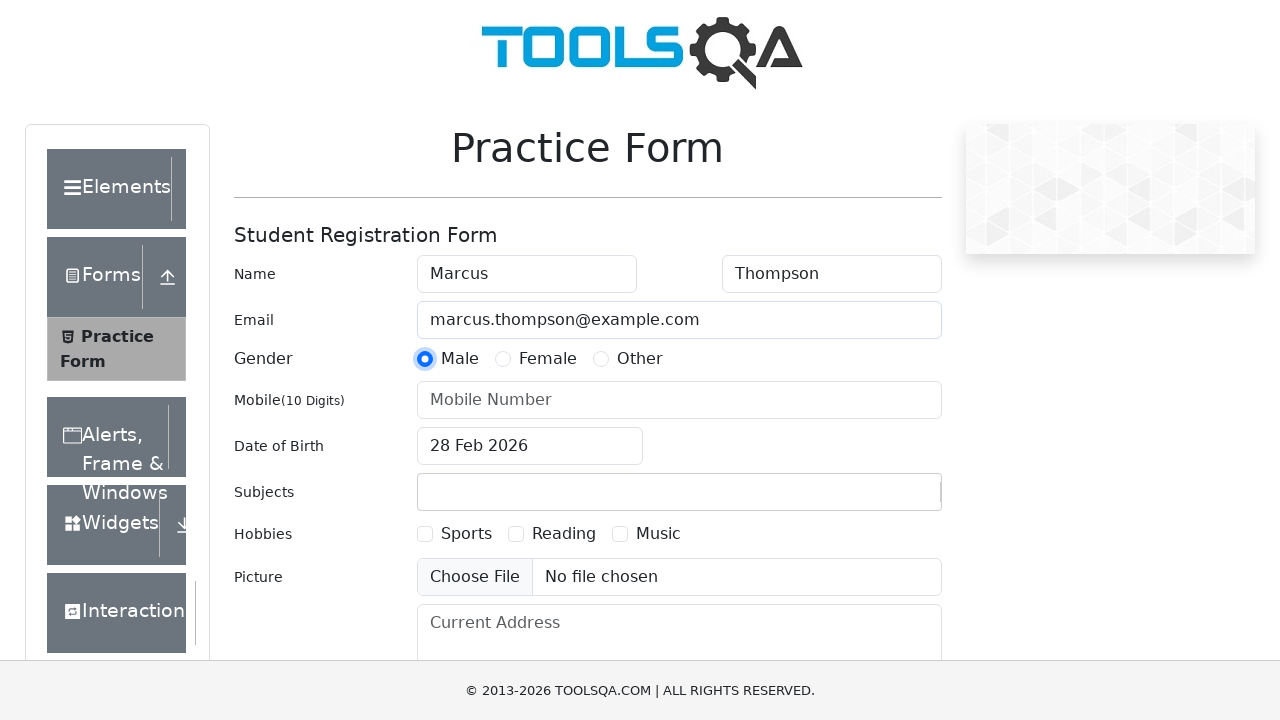

Filled mobile number field with '5551234567' on #userNumber
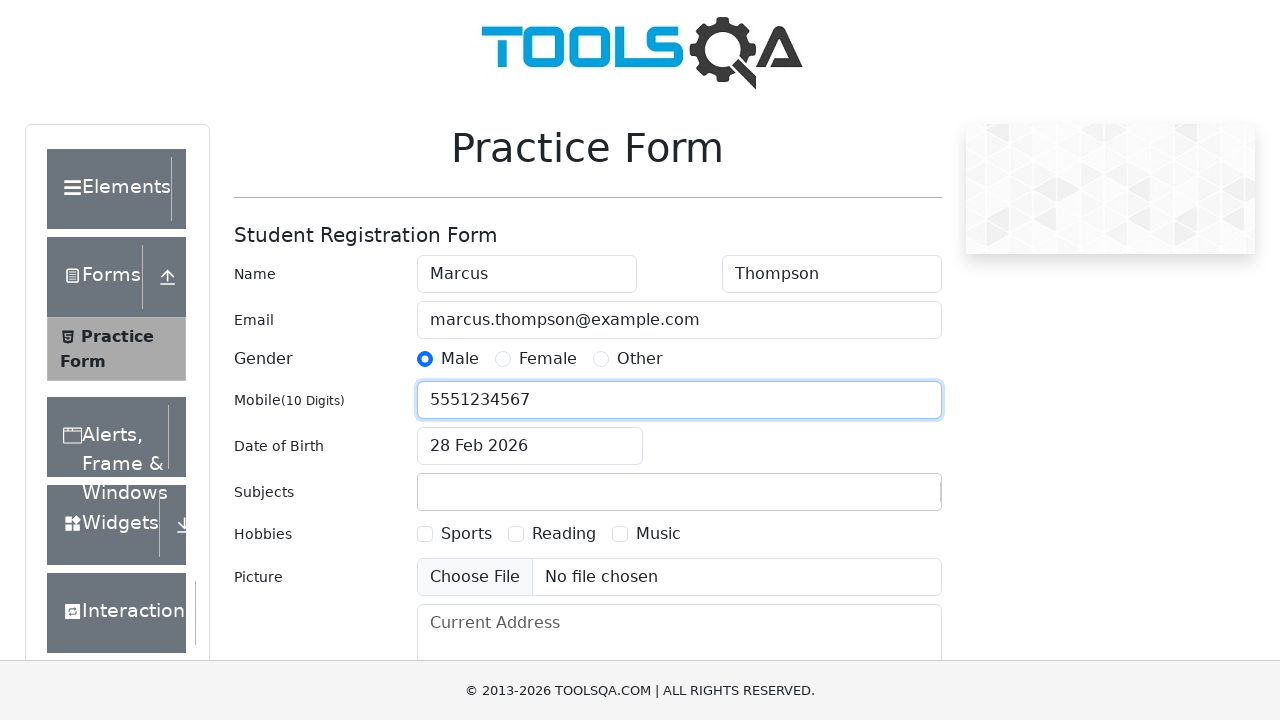

Opened date of birth picker at (530, 446) on #dateOfBirthInput
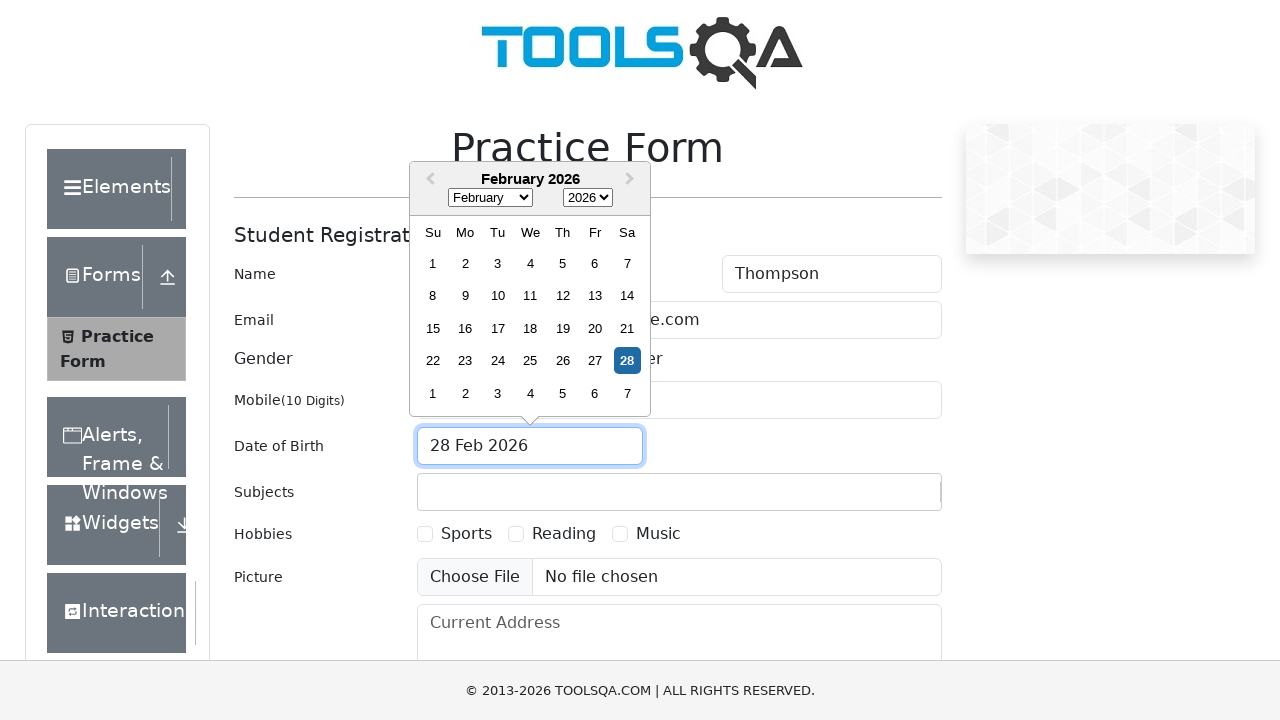

Selected June (month 5) from date picker on .react-datepicker__month-select
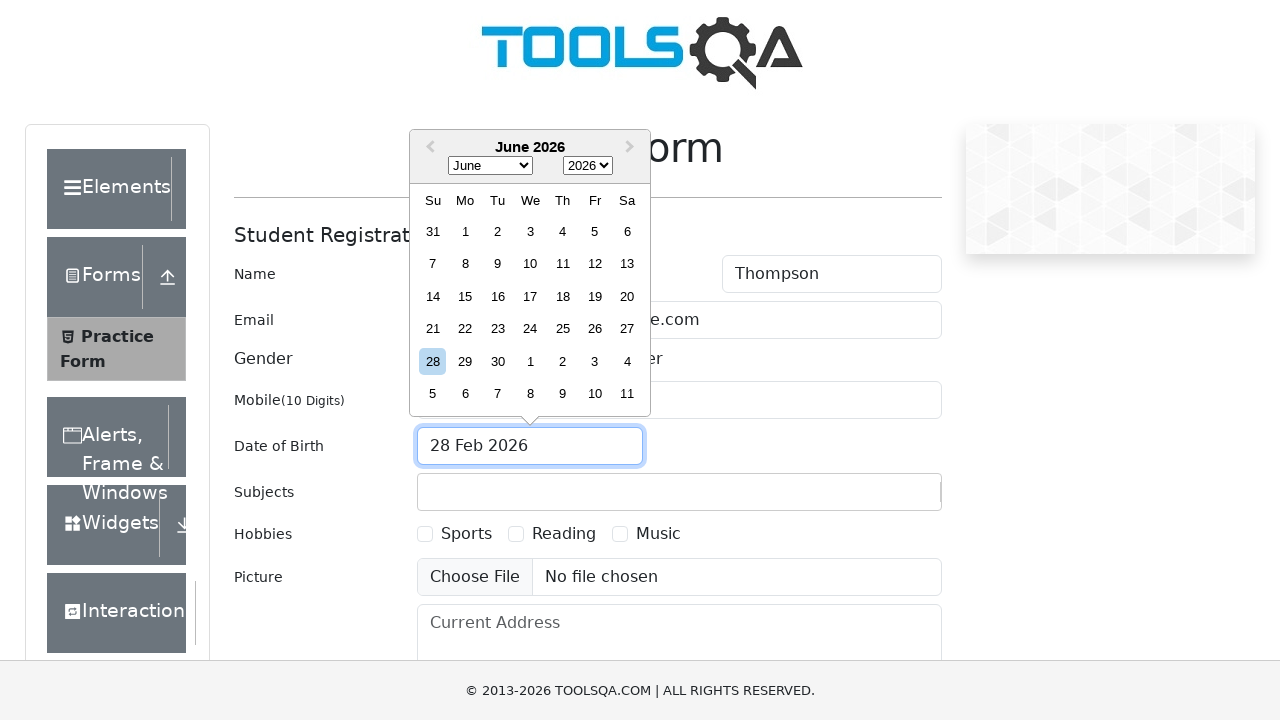

Selected year 1994 from date picker on .react-datepicker__year-select
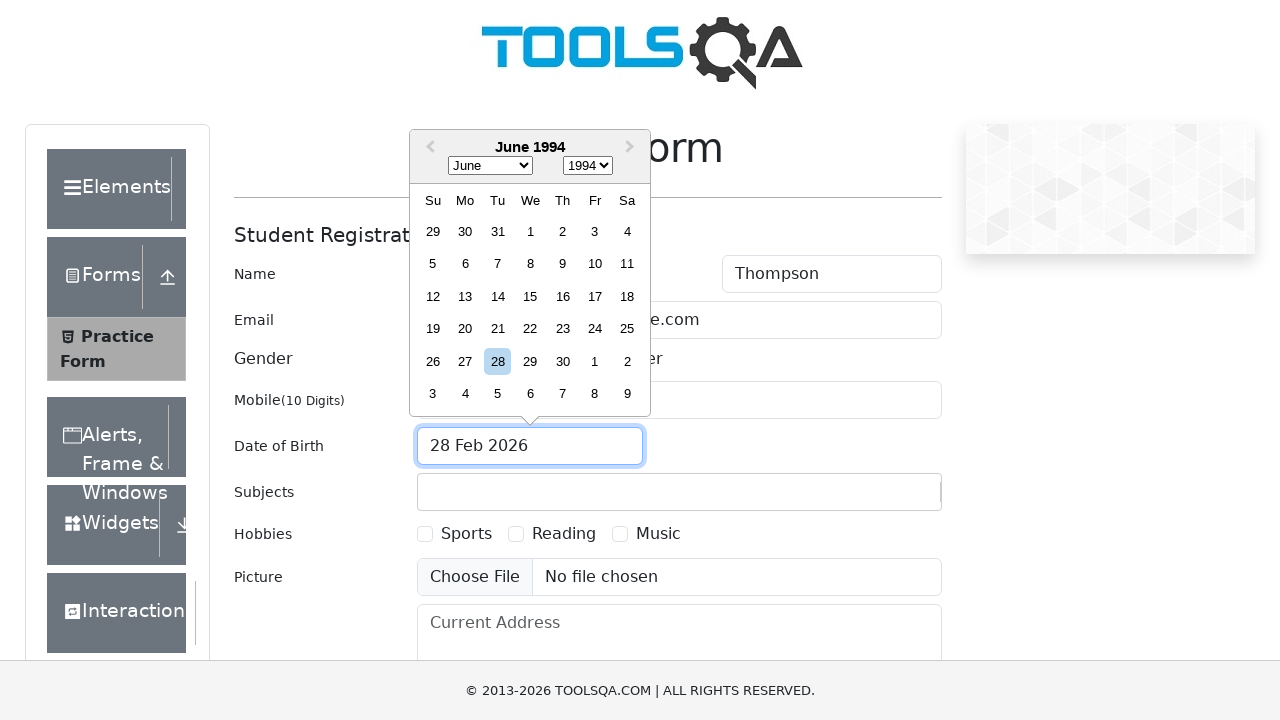

Selected day 28 from calendar at (498, 361) on .react-datepicker__day--028:not(.react-datepicker__day--outside-month)
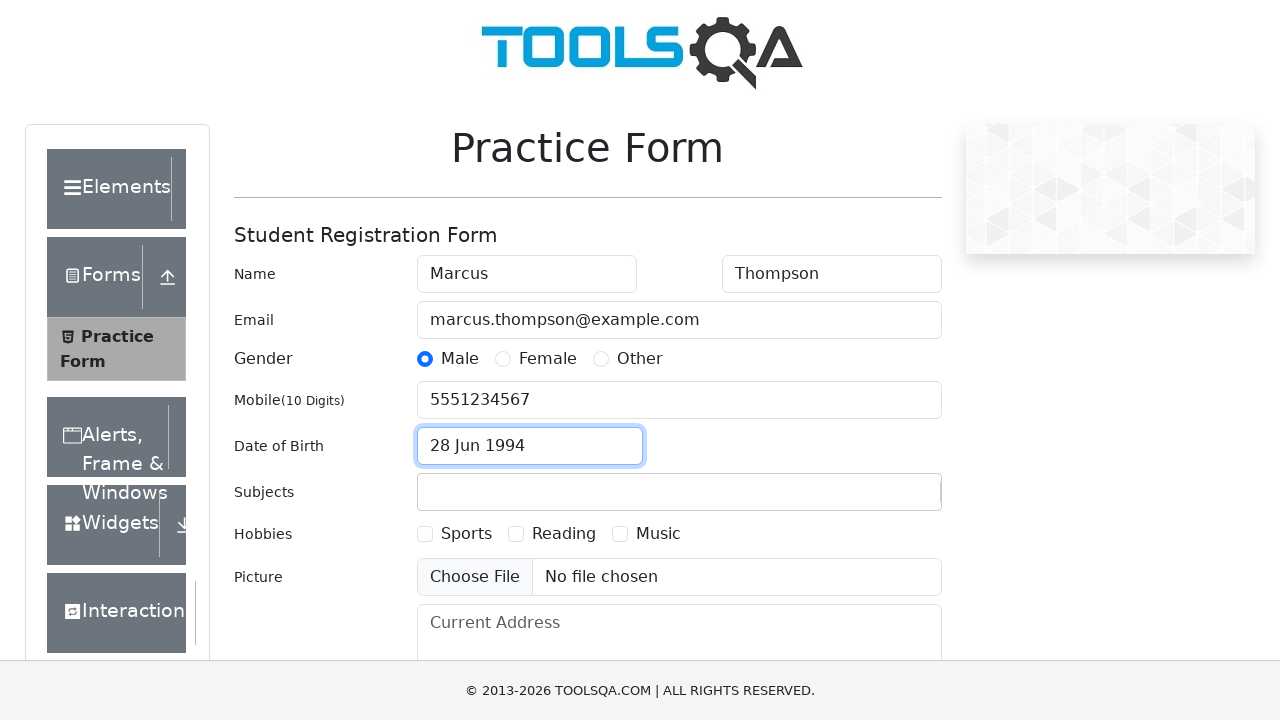

Typed 'Economics' in subjects field on #subjectsInput
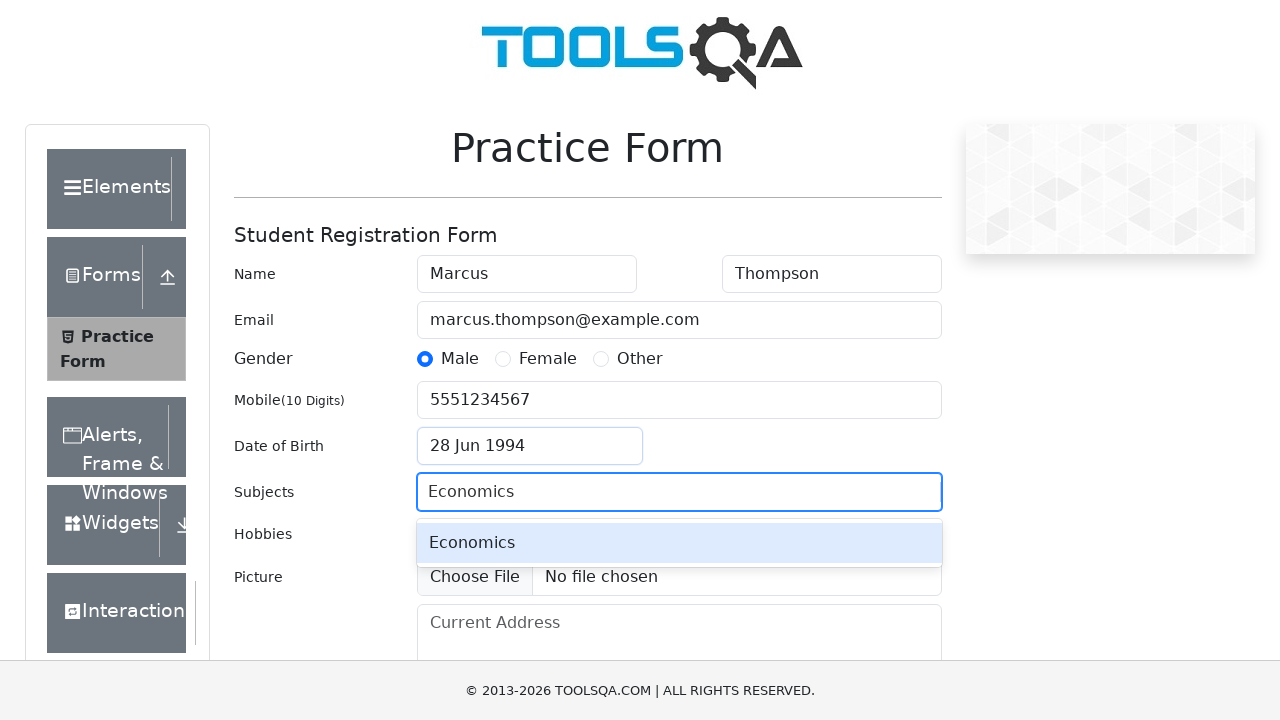

Pressed ArrowDown in subjects dropdown
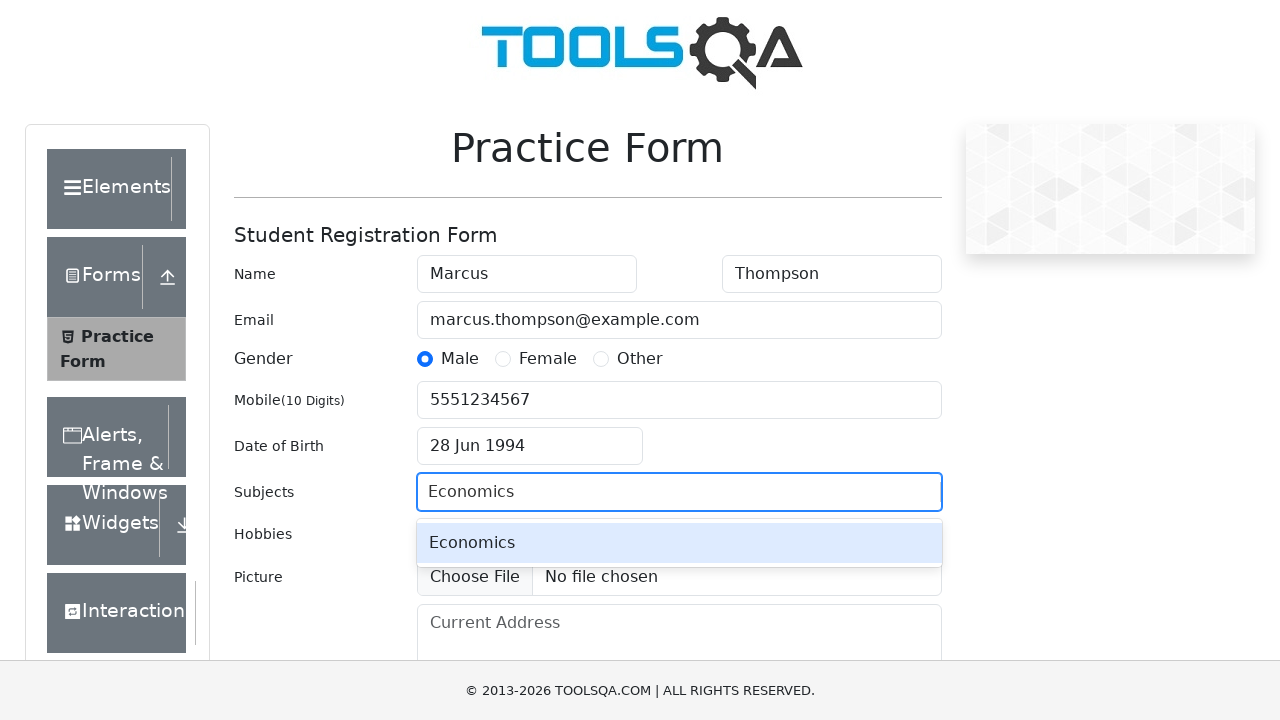

Pressed Enter to select Economics subject
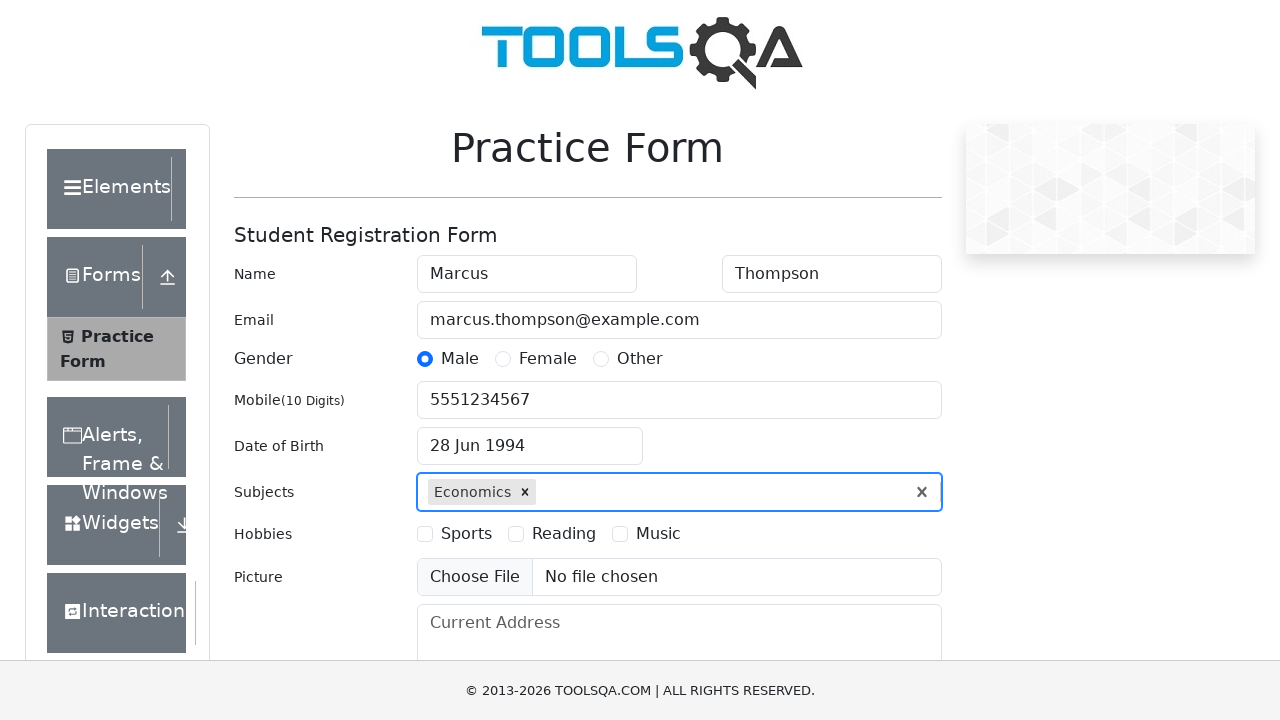

Typed 'History' in subjects field on #subjectsInput
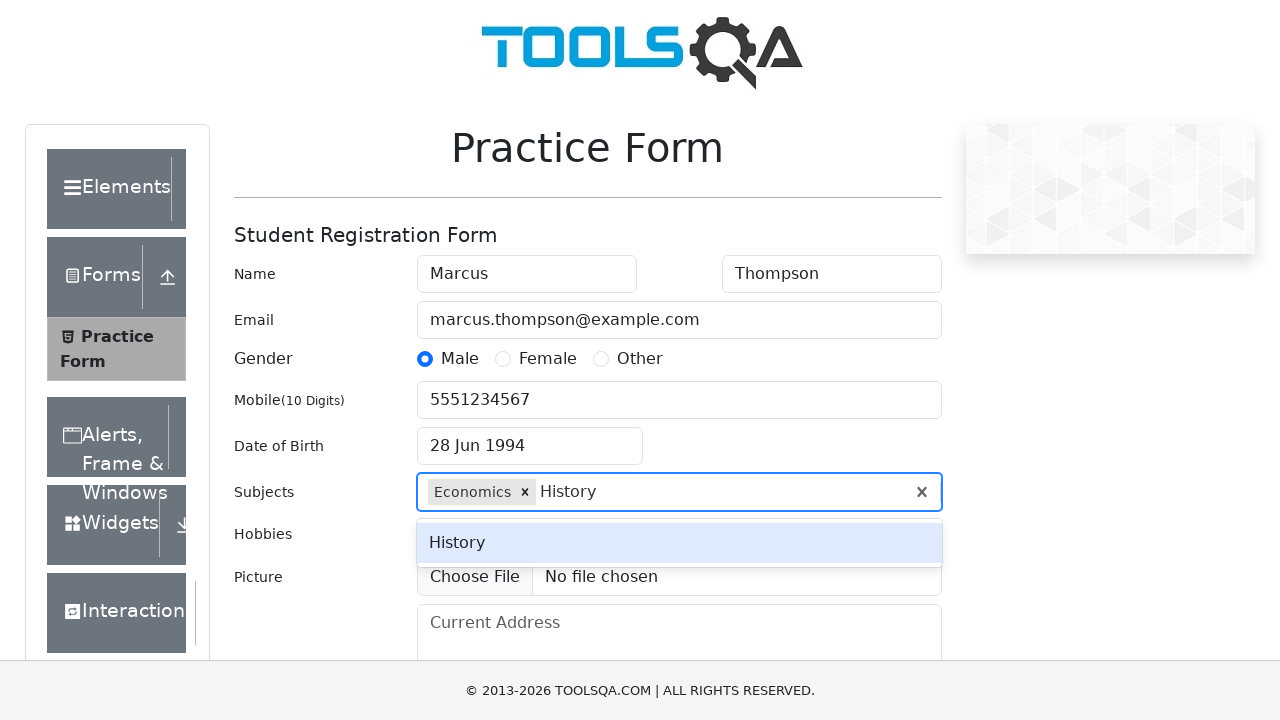

Pressed ArrowDown in subjects dropdown
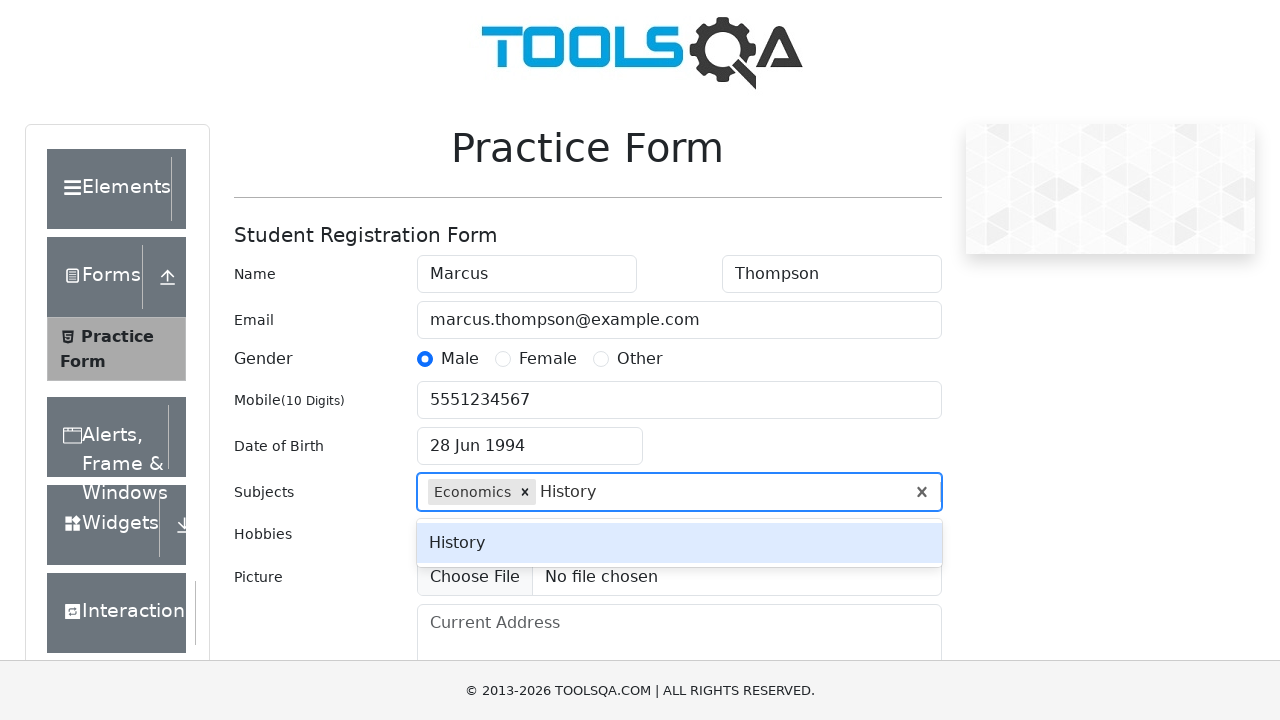

Pressed Enter to select History subject
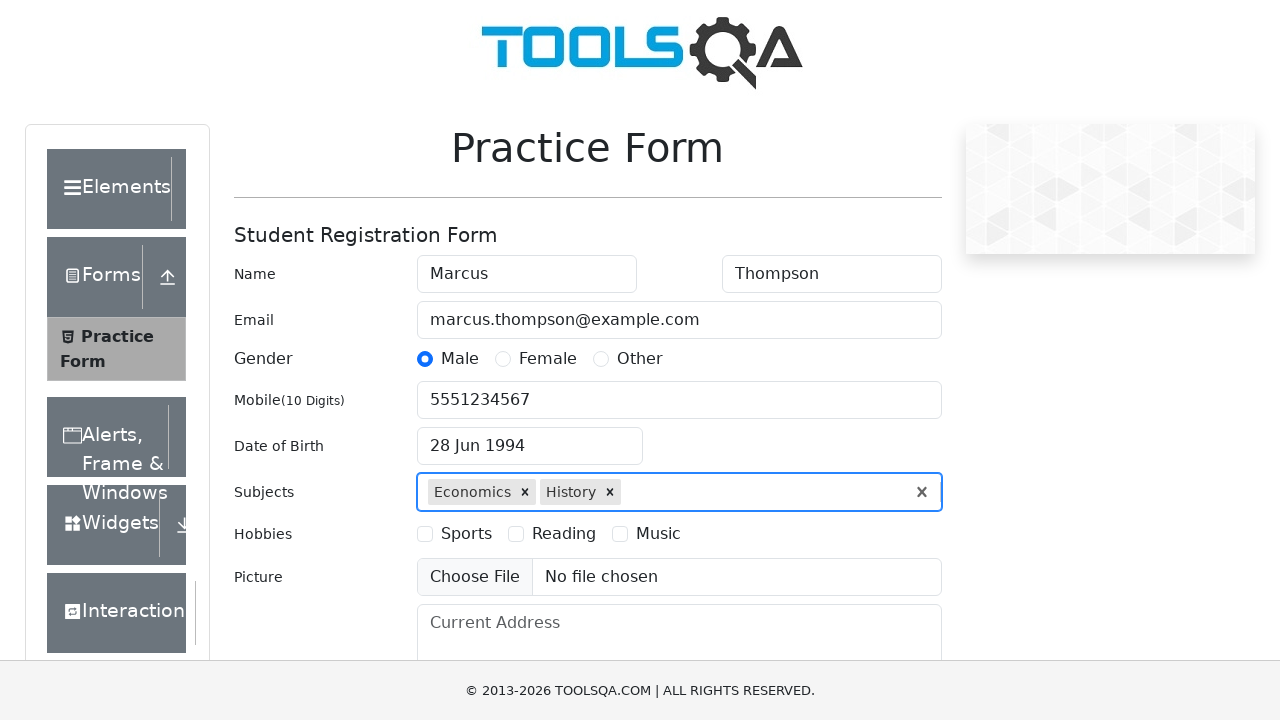

Typed 'Computer Science' in subjects field on #subjectsInput
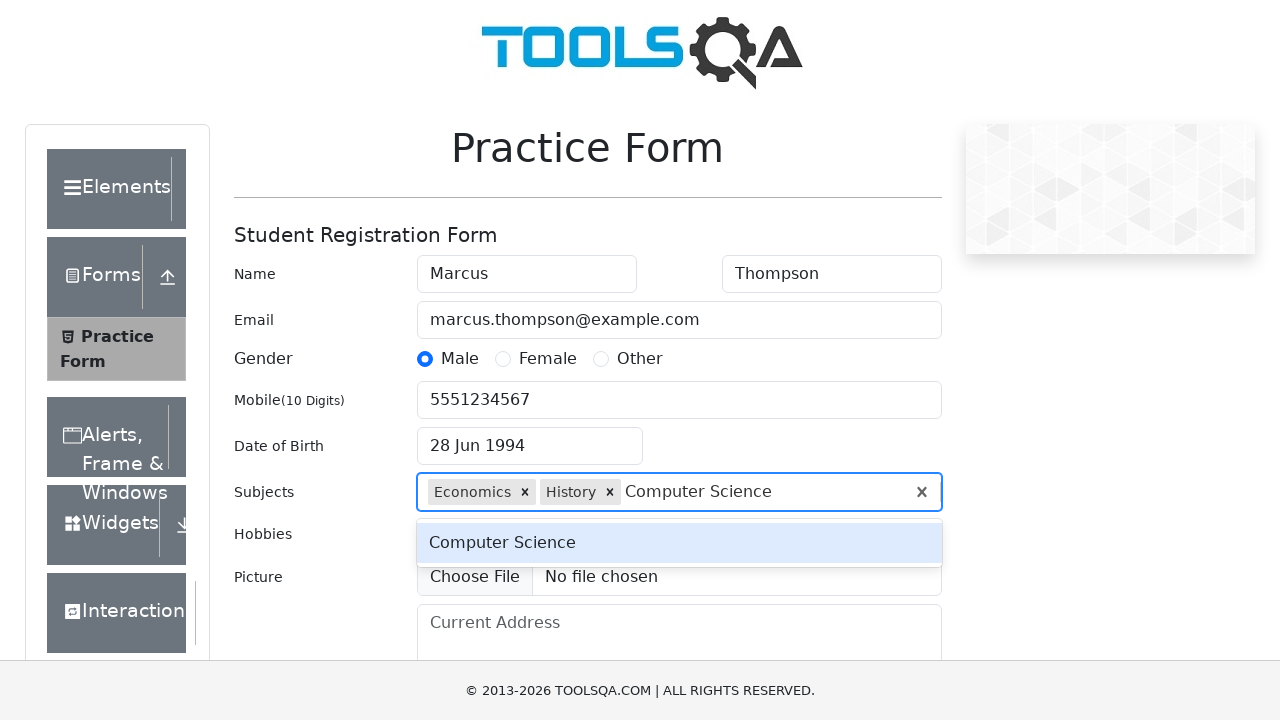

Pressed ArrowDown in subjects dropdown
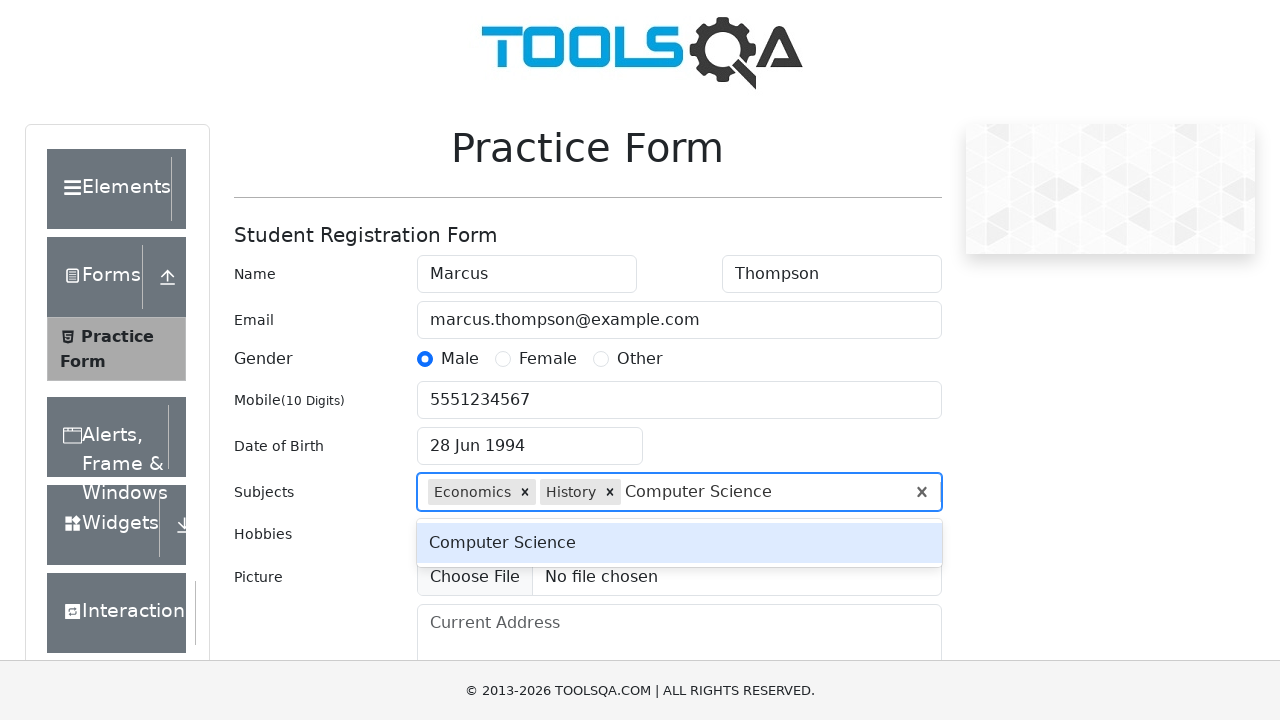

Pressed Enter to select Computer Science subject
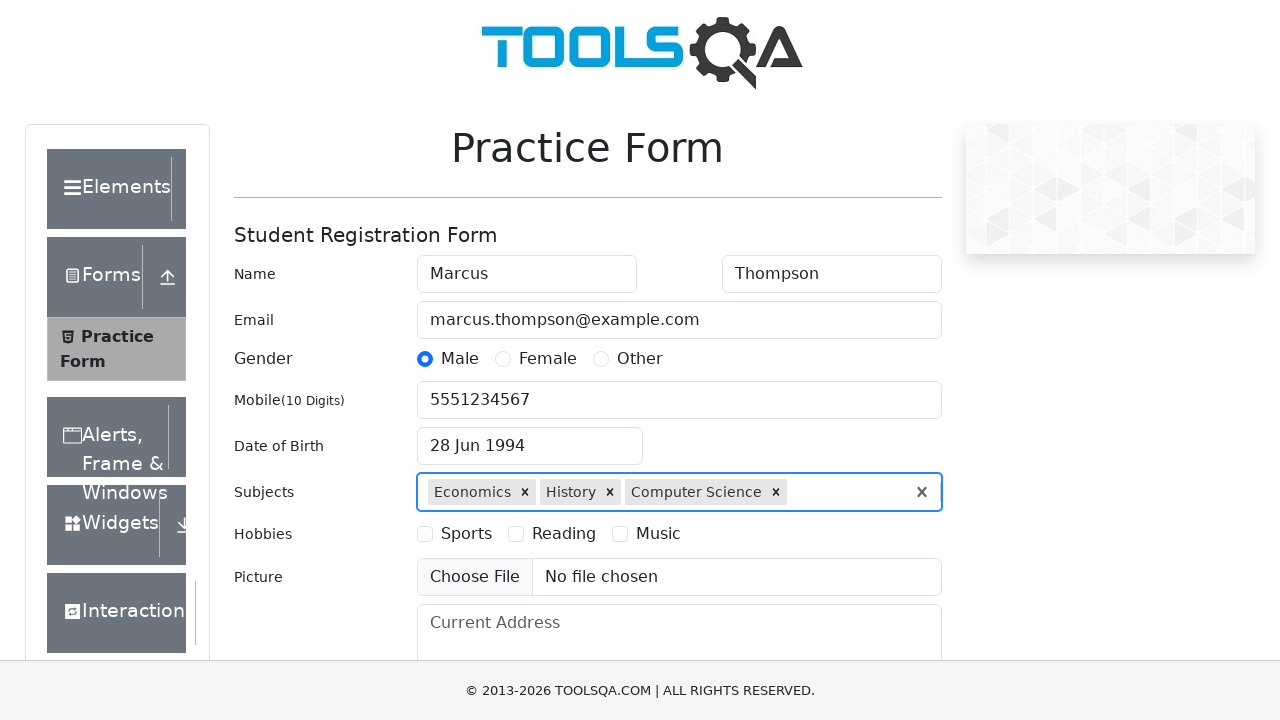

Selected Sports hobby at (466, 534) on xpath=//*[@id='hobbiesWrapper']/div[2]/div[1]/label
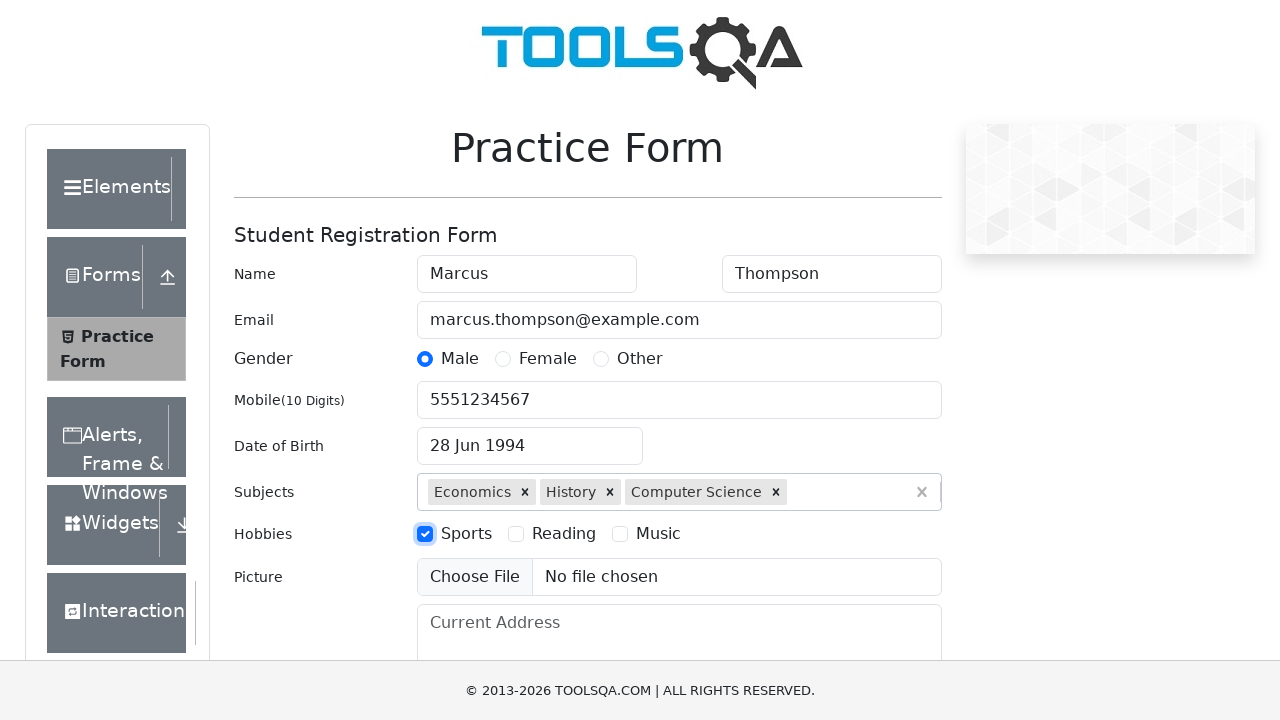

Selected Music hobby at (658, 534) on xpath=//*[@id='hobbiesWrapper']/div[2]/div[3]/label
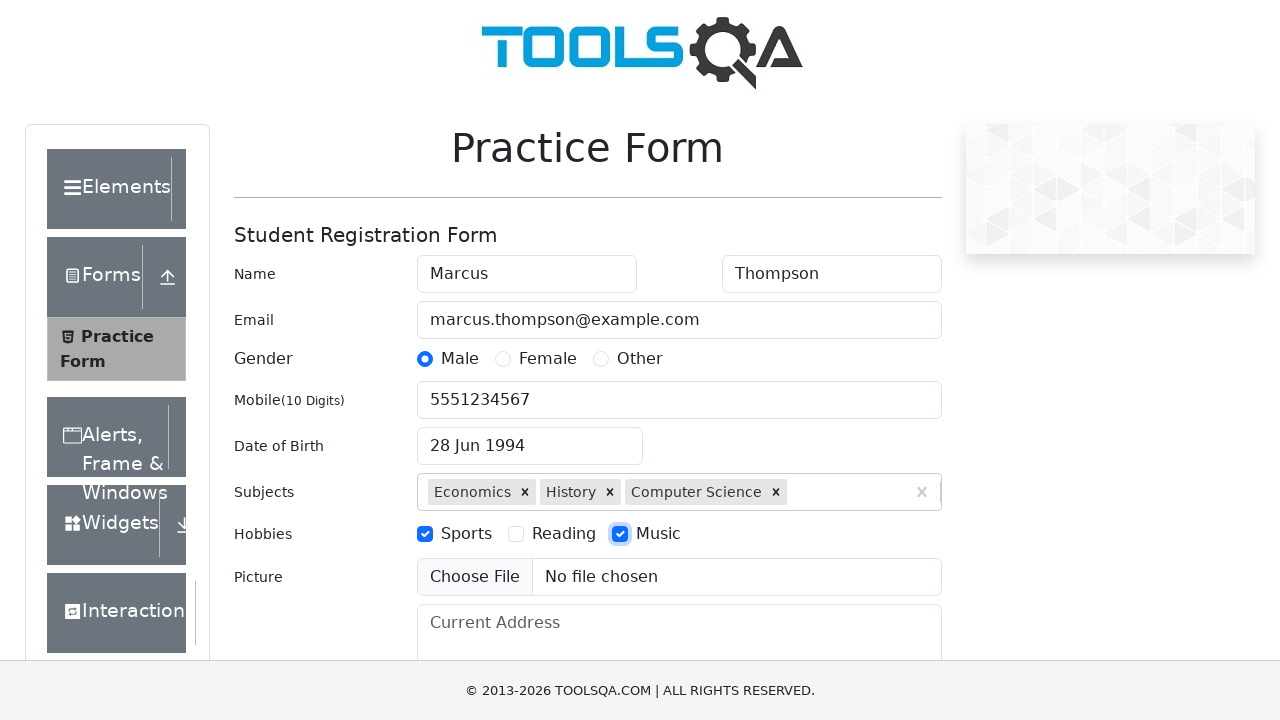

Filled current address field with '123 Main Street, New York, NY 10001, USA' on #currentAddress
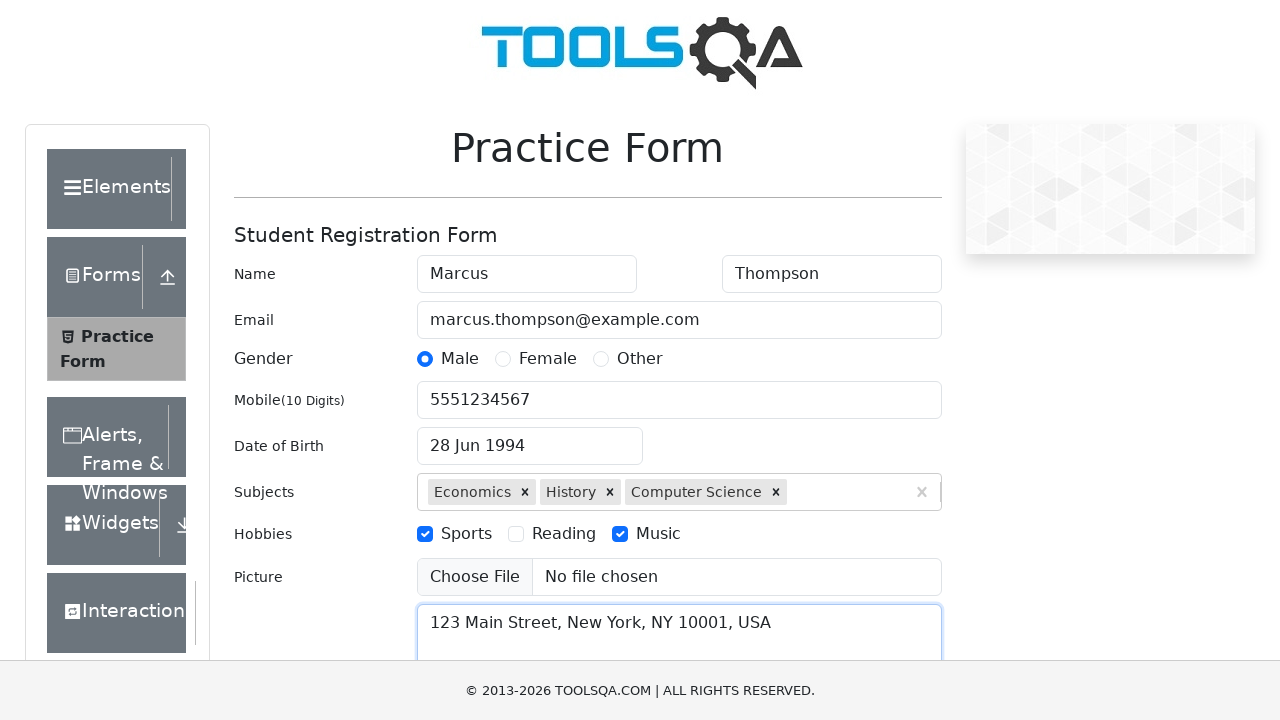

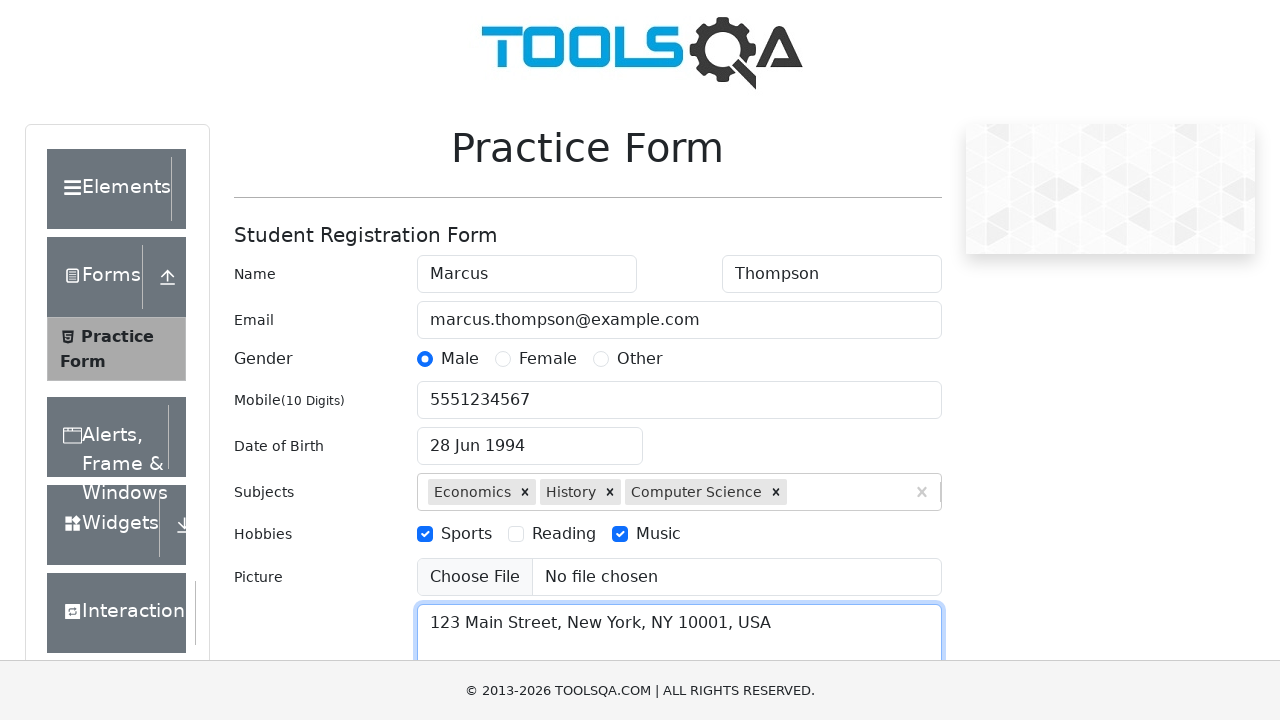